Tests submitting an empty form, clicking Yes, and verifying the generic thank you message appears

Starting URL: https://kristinek.github.io/site/tasks/provide_feedback

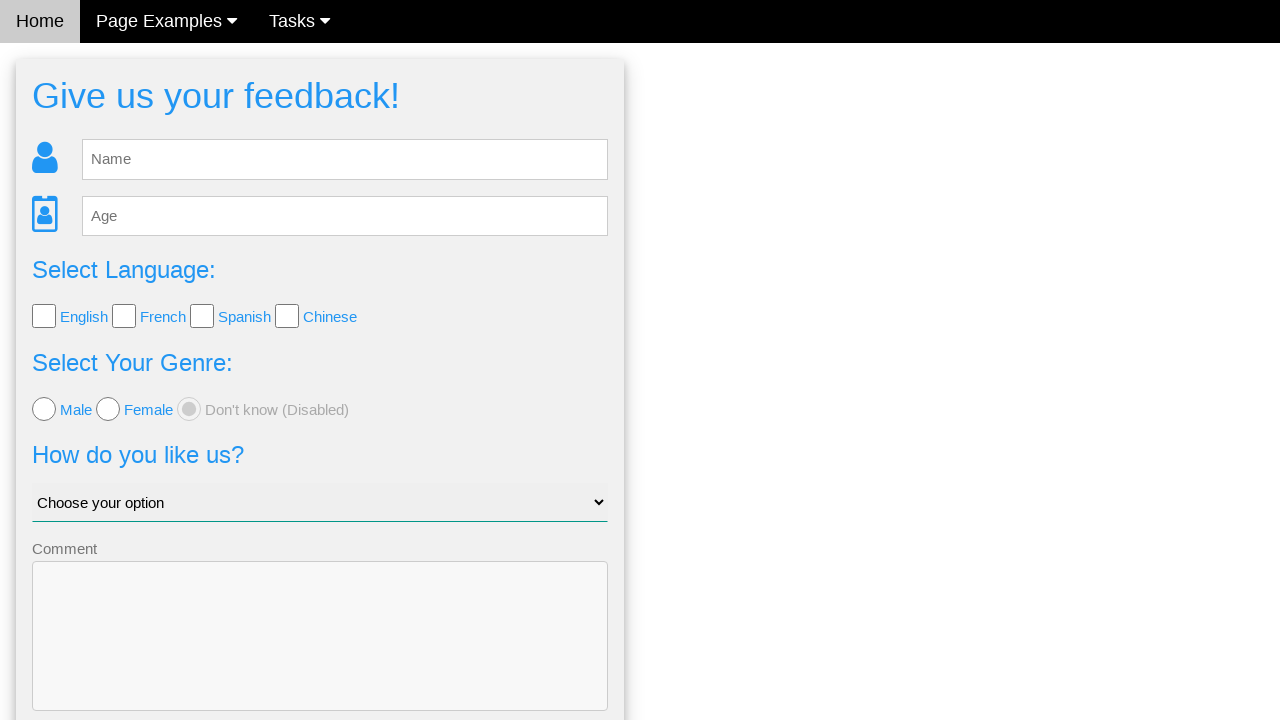

Clicked Send button without entering any form data at (320, 656) on button
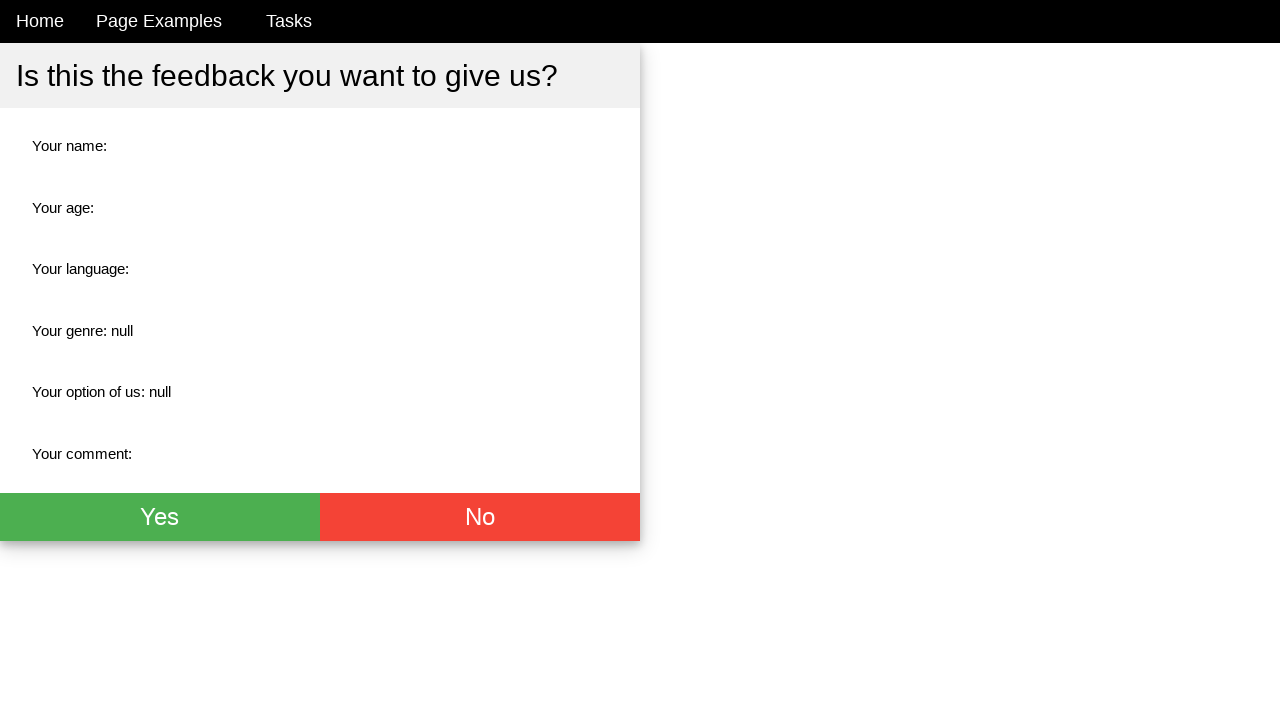

Result page loaded with Yes button visible
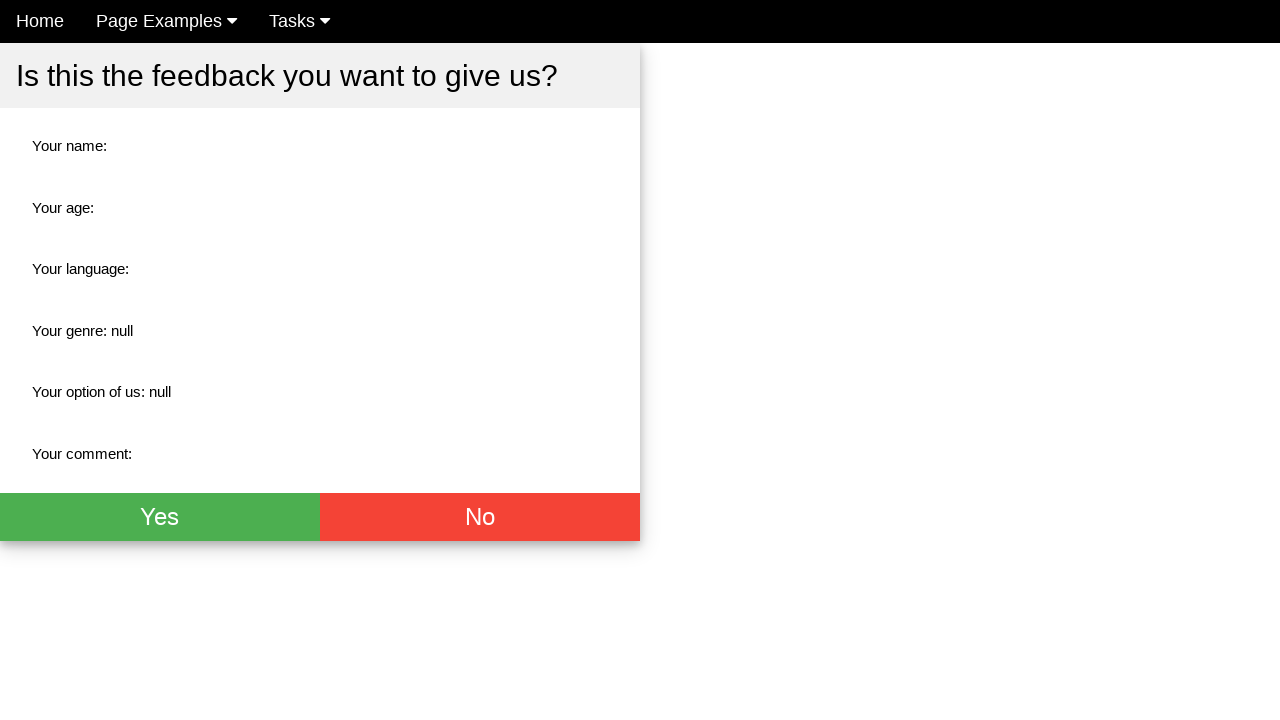

Clicked Yes button at (160, 517) on .w3-green
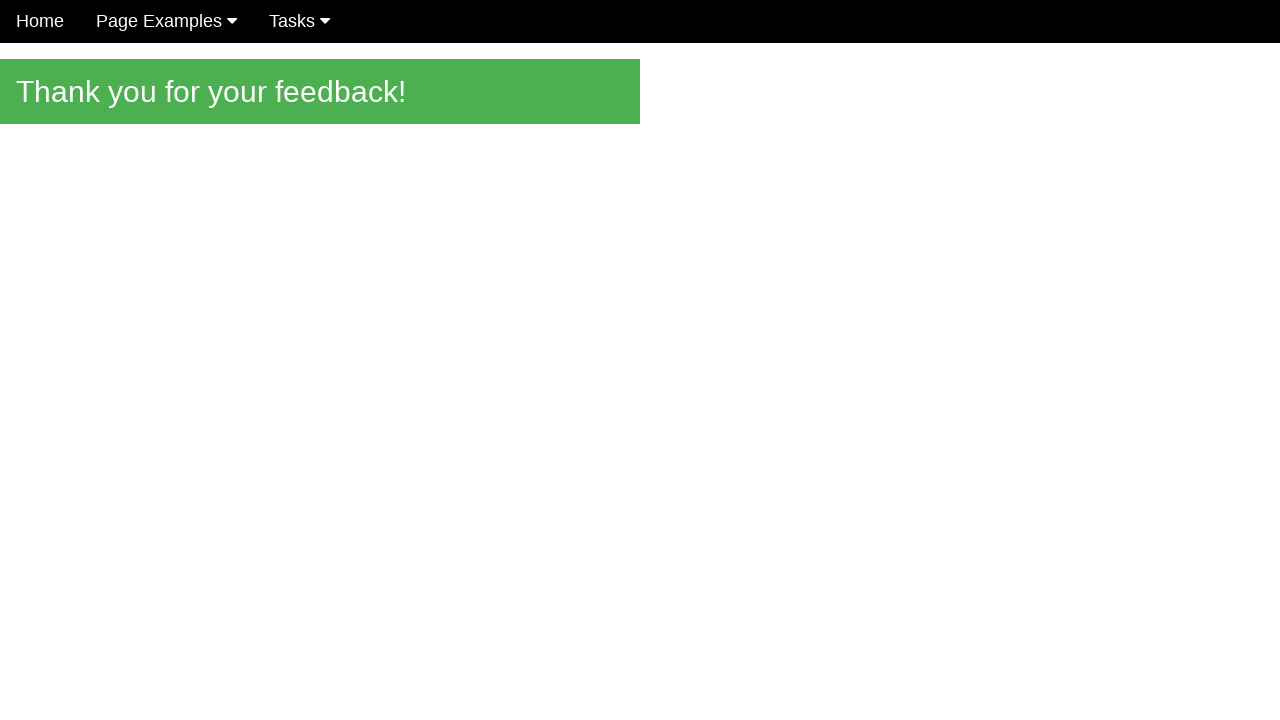

Generic thank you message appeared after clicking Yes
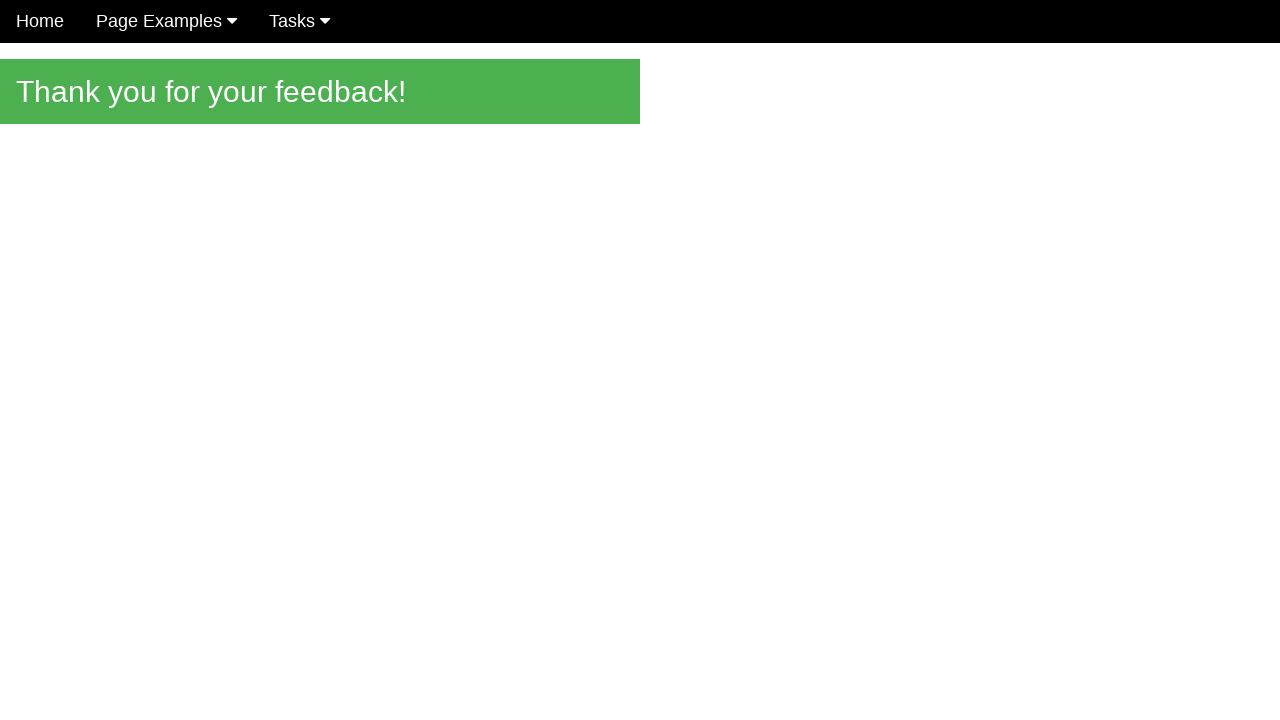

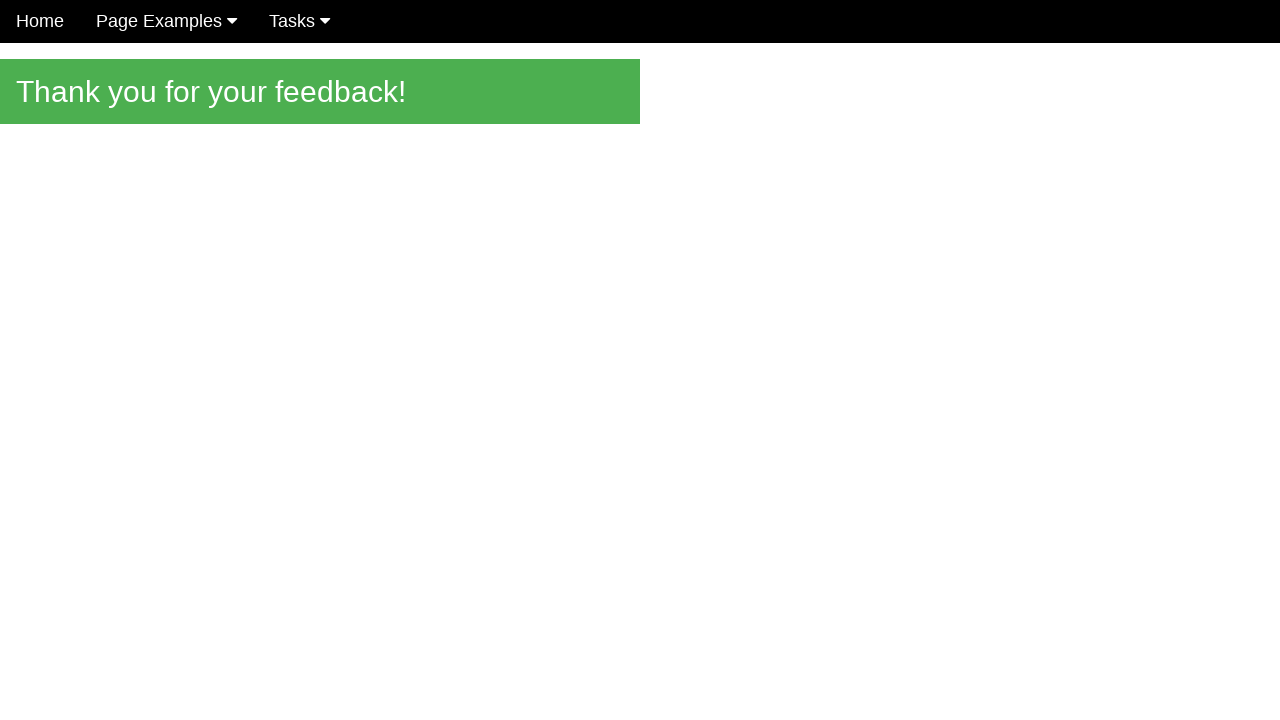